Tests auto-suggest dropdown functionality by typing partial text and selecting a specific option from the suggestions

Starting URL: https://rahulshettyacademy.com/dropdownsPractise/

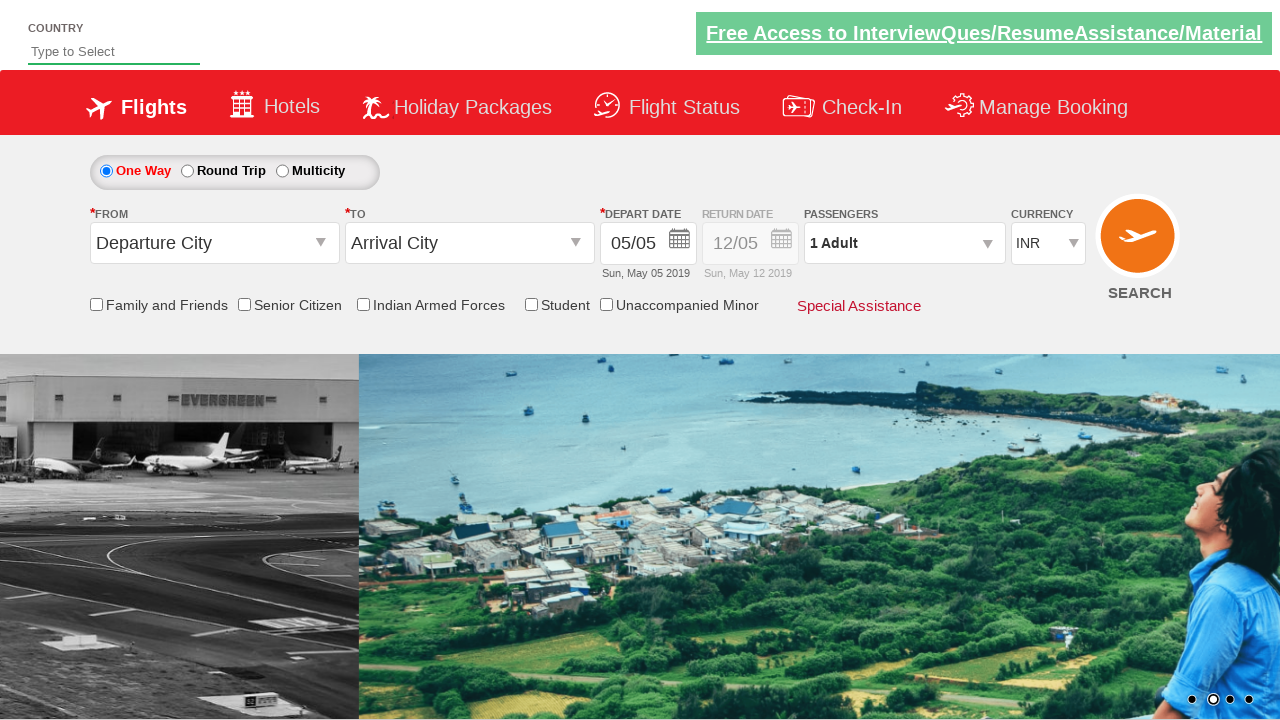

Typed 'in' into auto-suggest field on #autosuggest
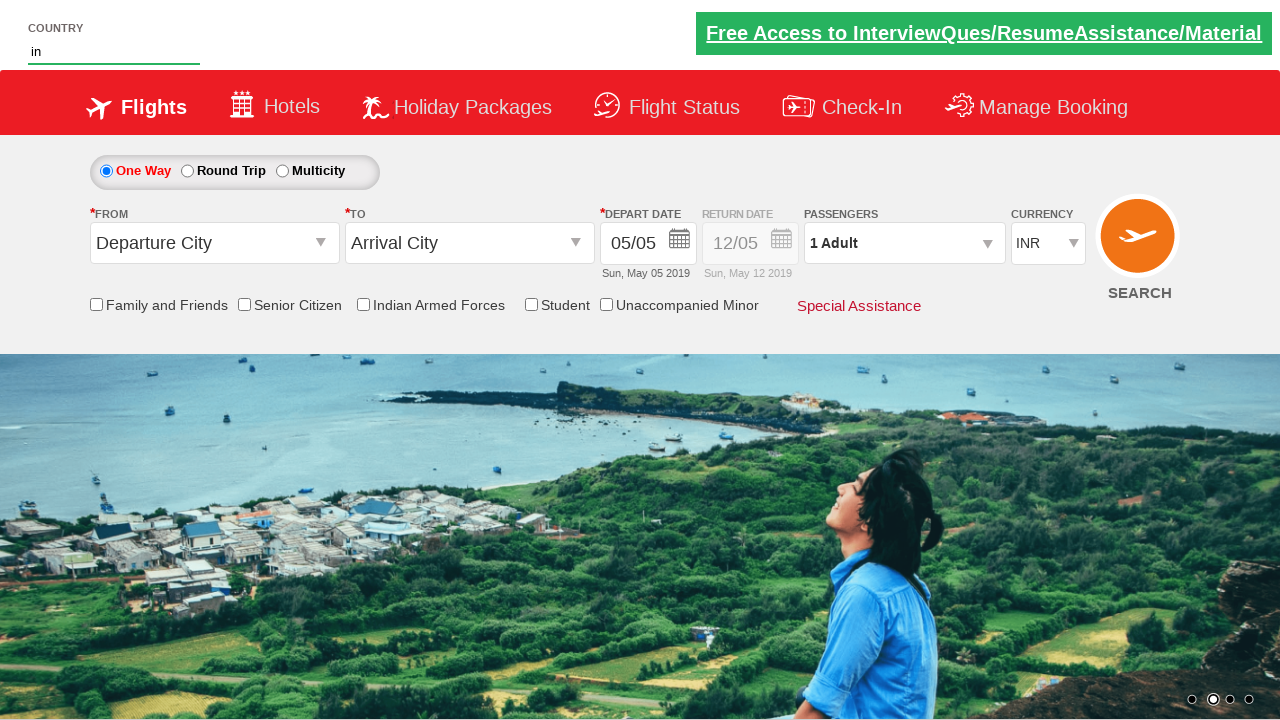

Auto-suggest dropdown suggestions appeared
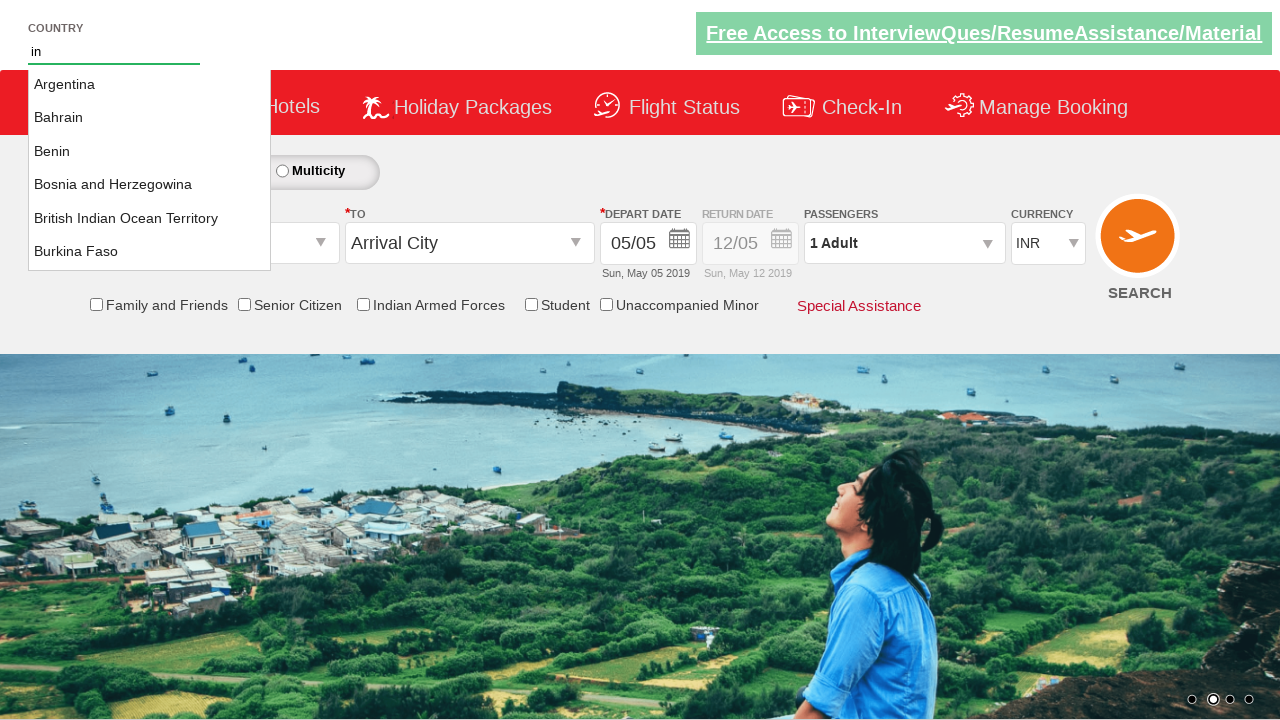

Located all suggestion items in dropdown
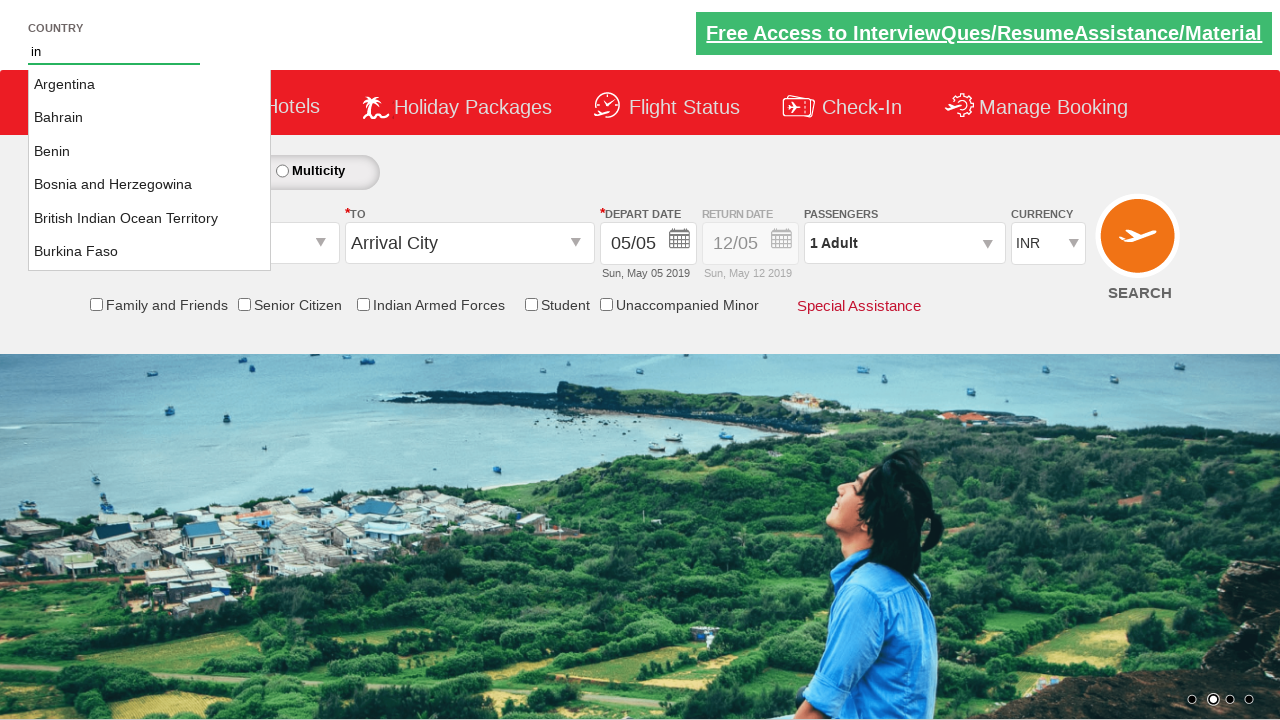

Found 36 suggestions in dropdown
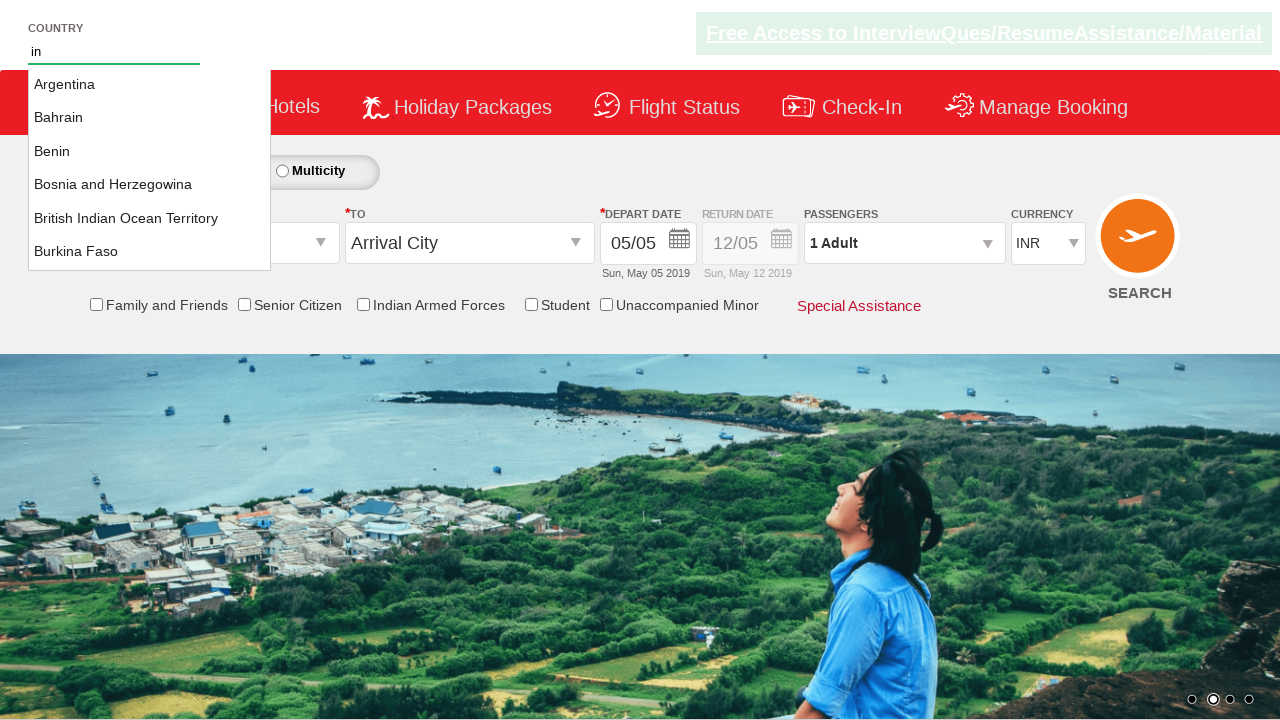

Selected 'India' from auto-suggest dropdown at (150, 168) on li.ui-menu-item a >> nth=15
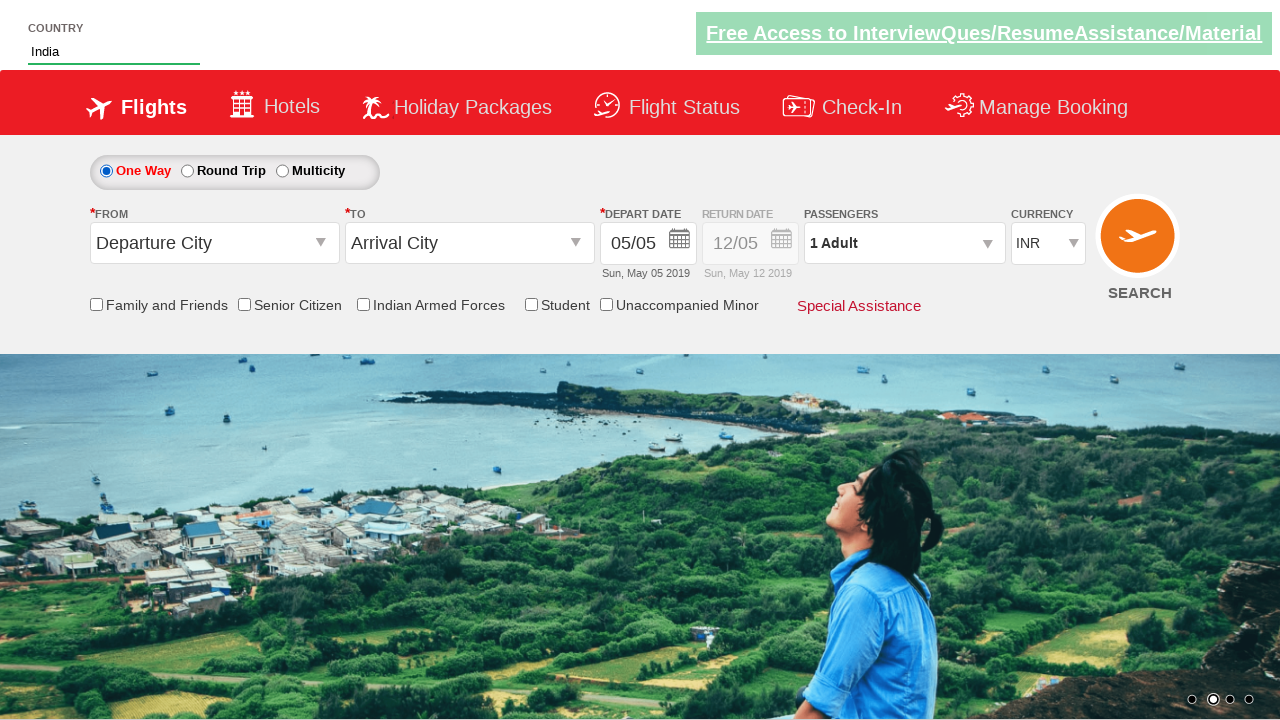

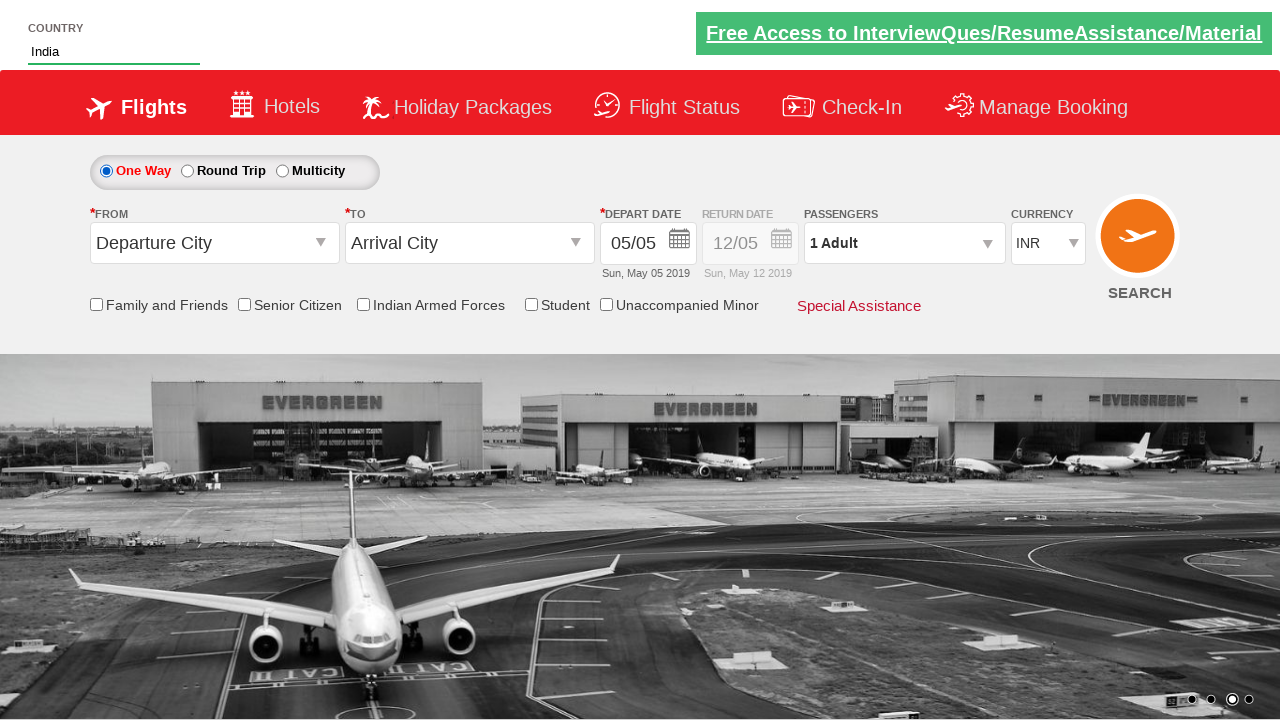